Solves a CAPTCHA-like math problem by calculating a value, filling in the answer, selecting checkboxes and radio buttons, and submitting the form

Starting URL: http://suninjuly.github.io/math.html

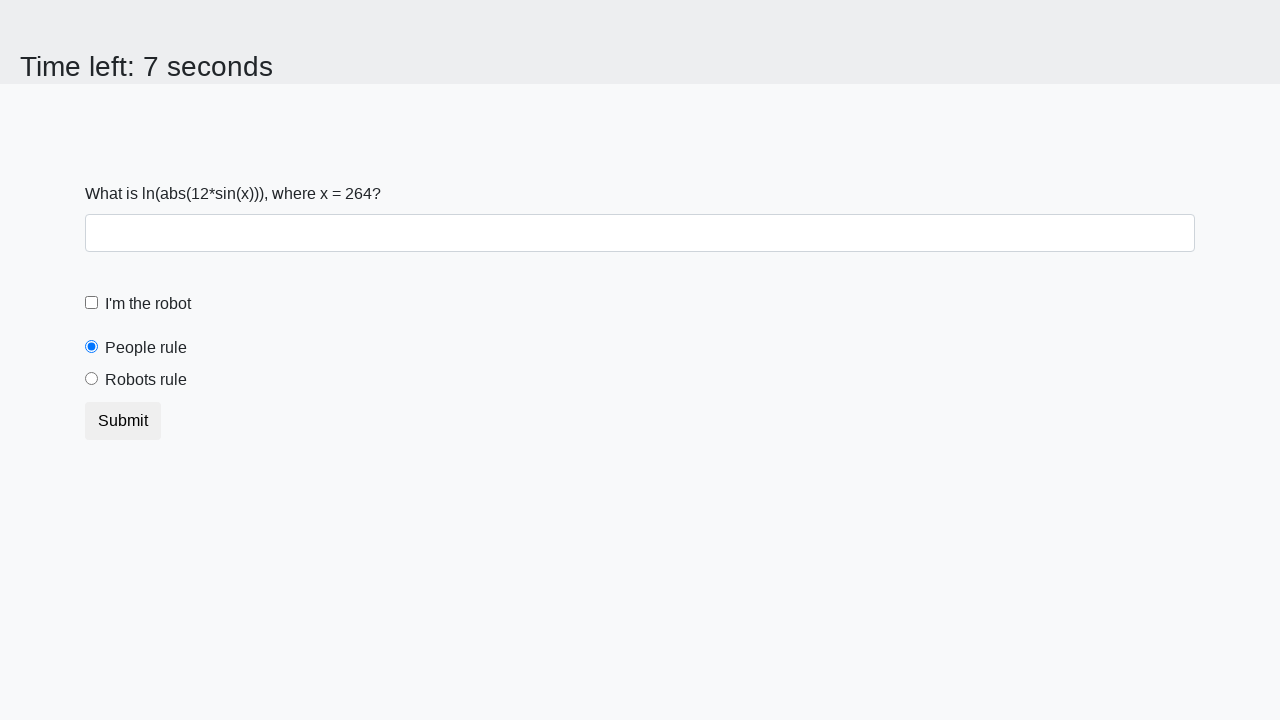

Retrieved x value from input_value element
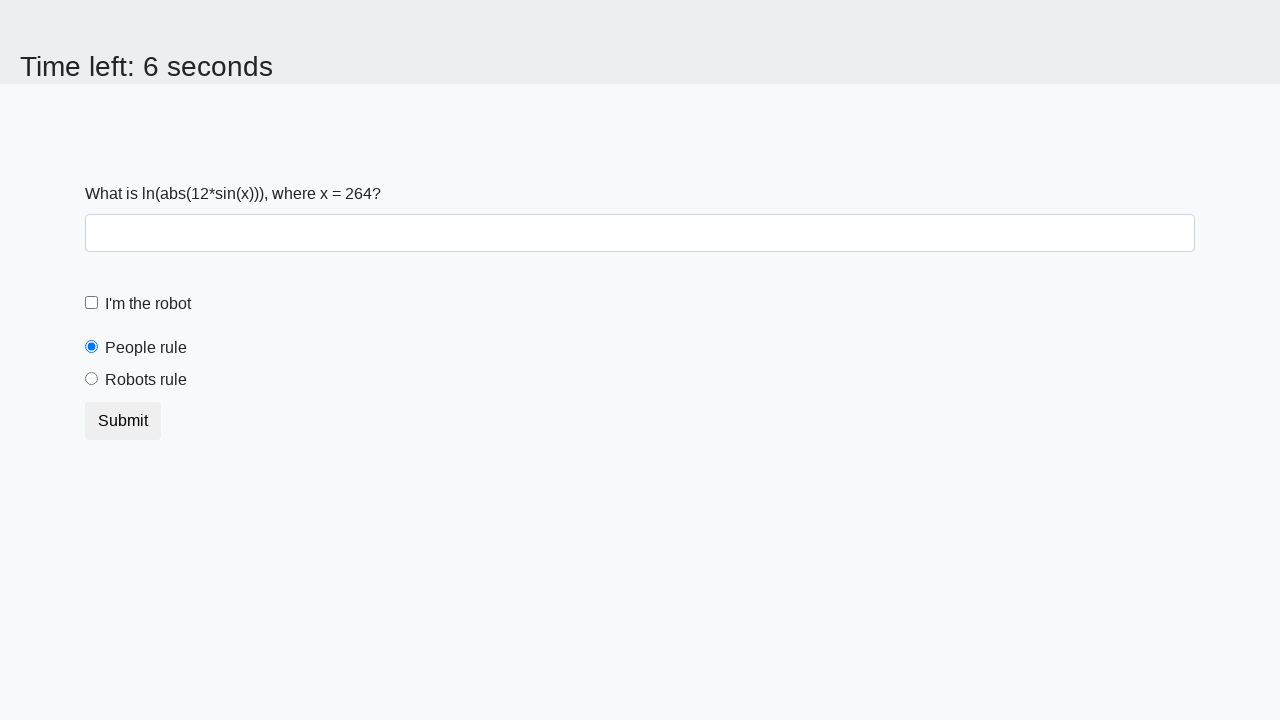

Calculated answer y = log(abs(12 * sin(264))) = 0.2407554160968288
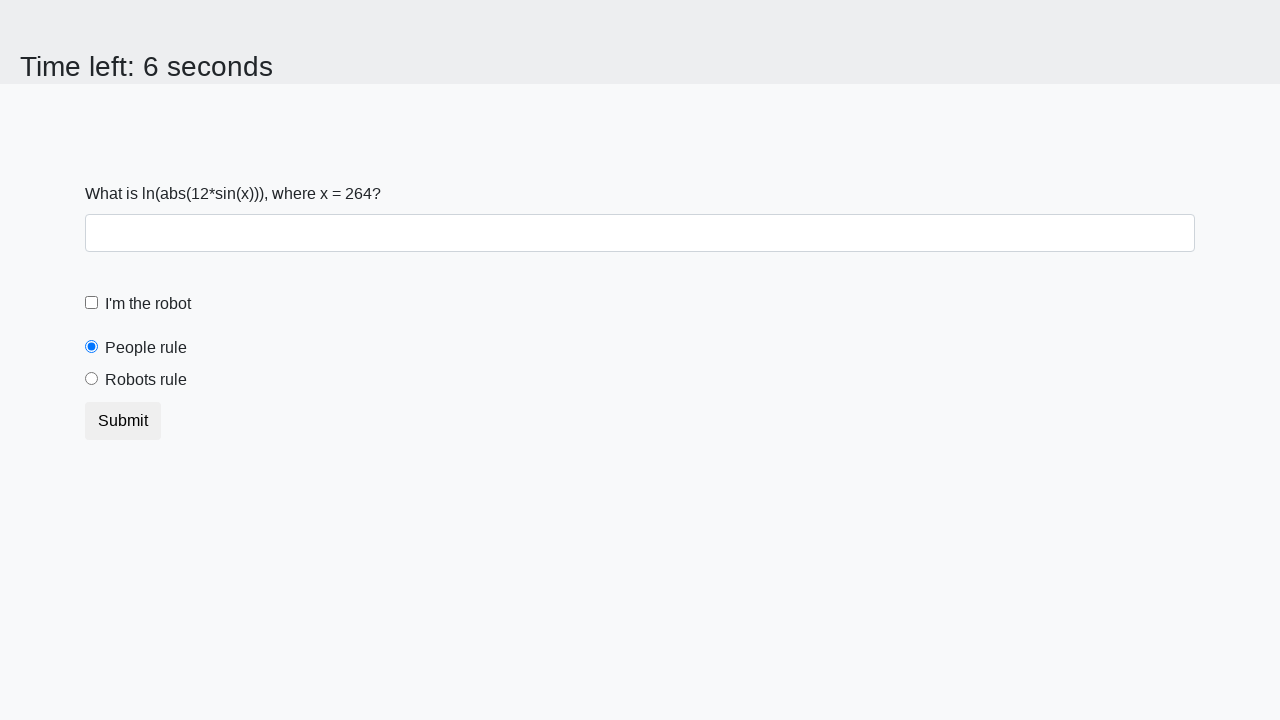

Filled answer field with calculated value 0.2407554160968288 on #answer
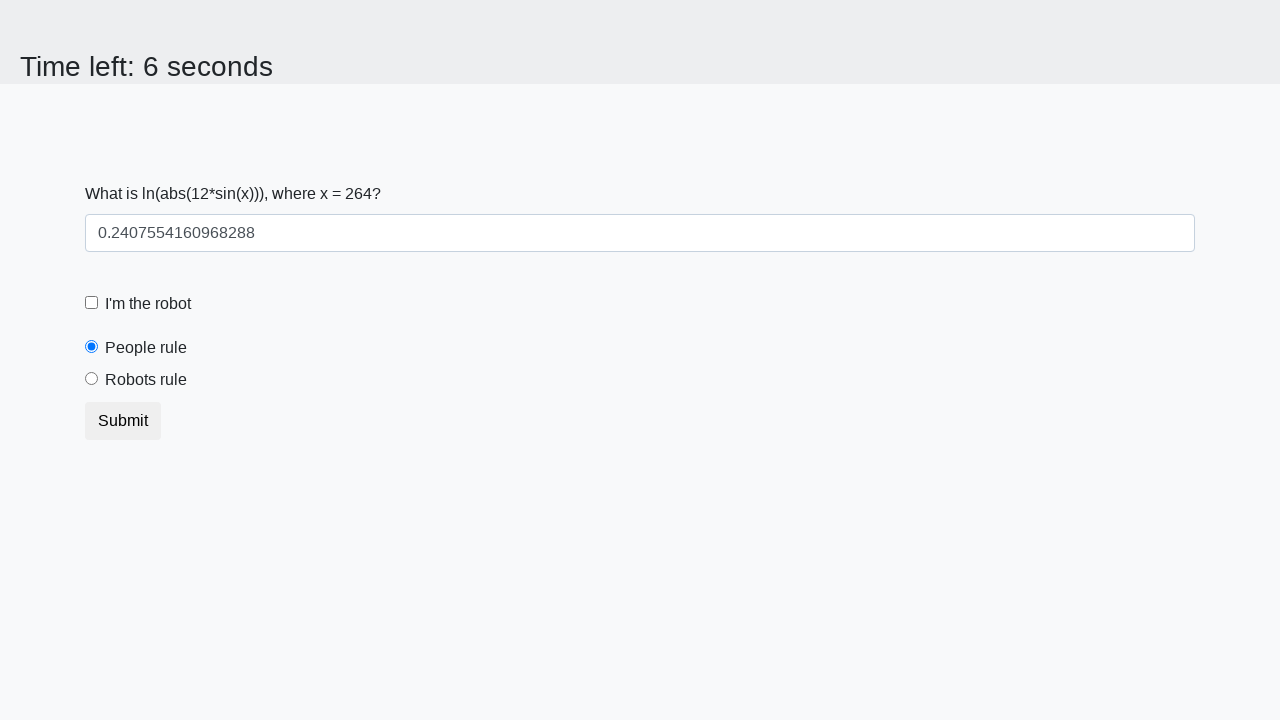

Clicked 'I'm the robot' checkbox at (148, 304) on [for="robotCheckbox"]
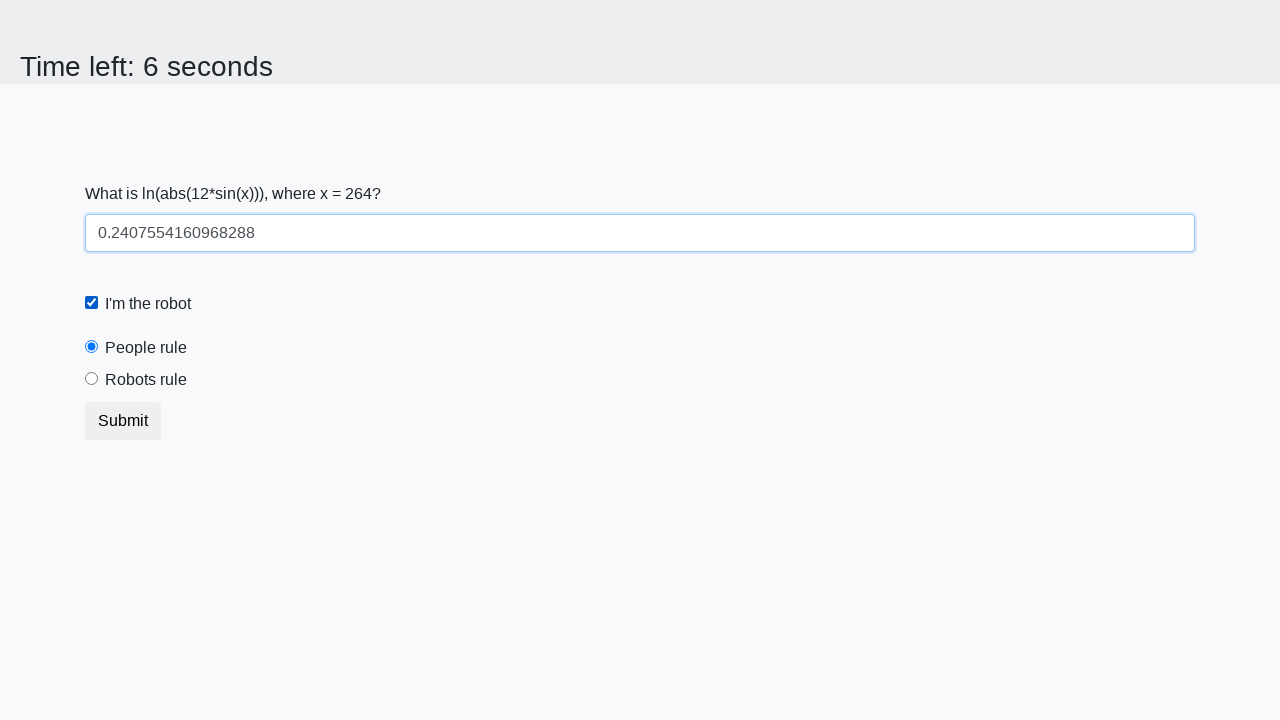

Selected 'Robots rule!' radio button at (146, 380) on [for="robotsRule"]
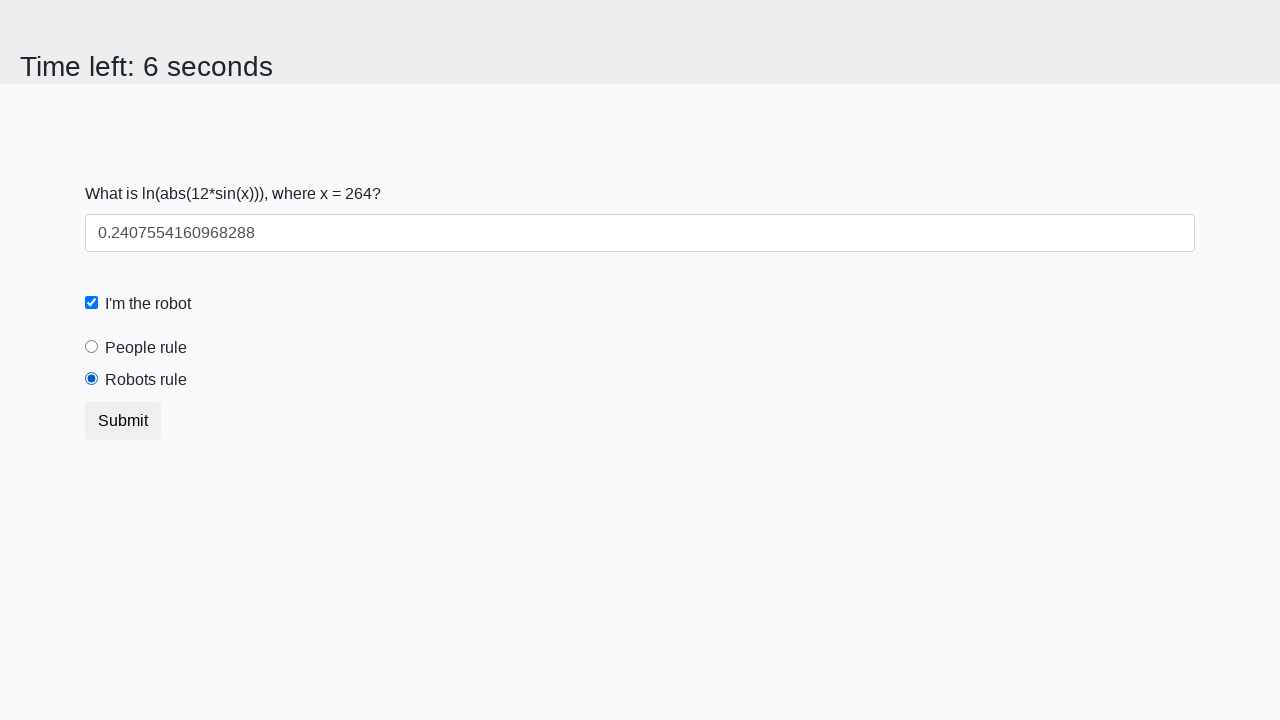

Clicked submit button to submit the form at (123, 421) on button.btn
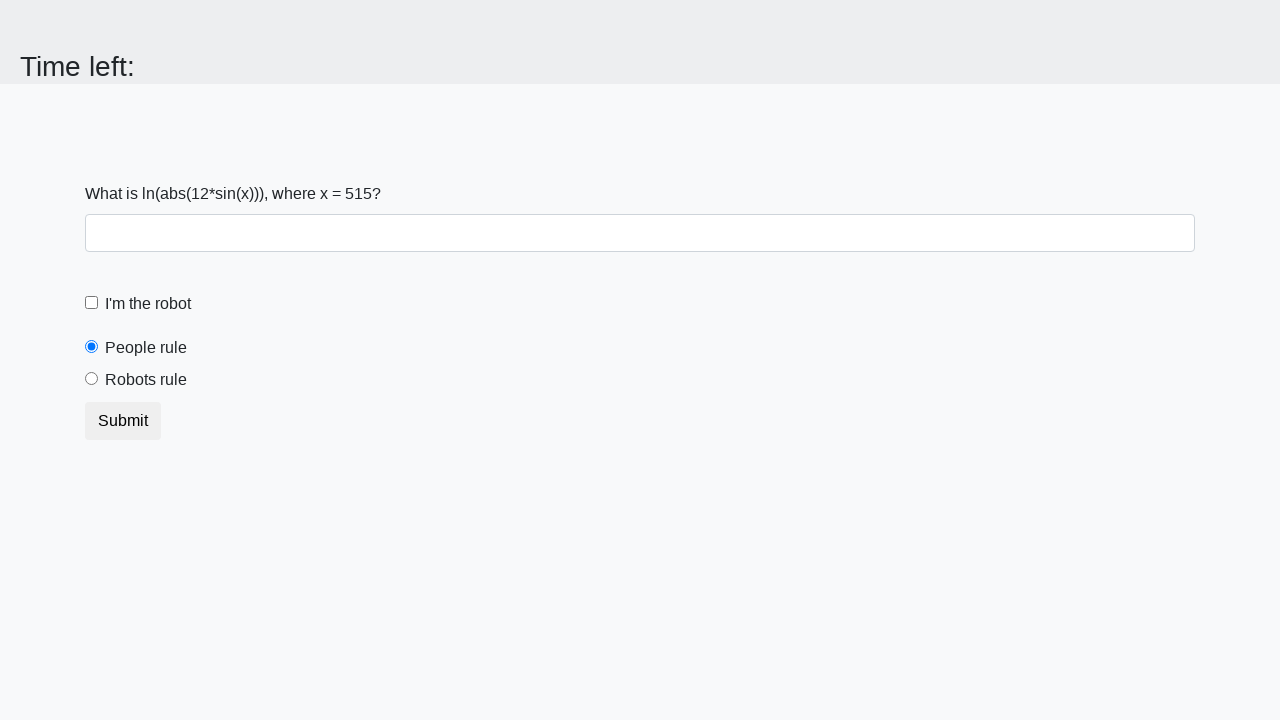

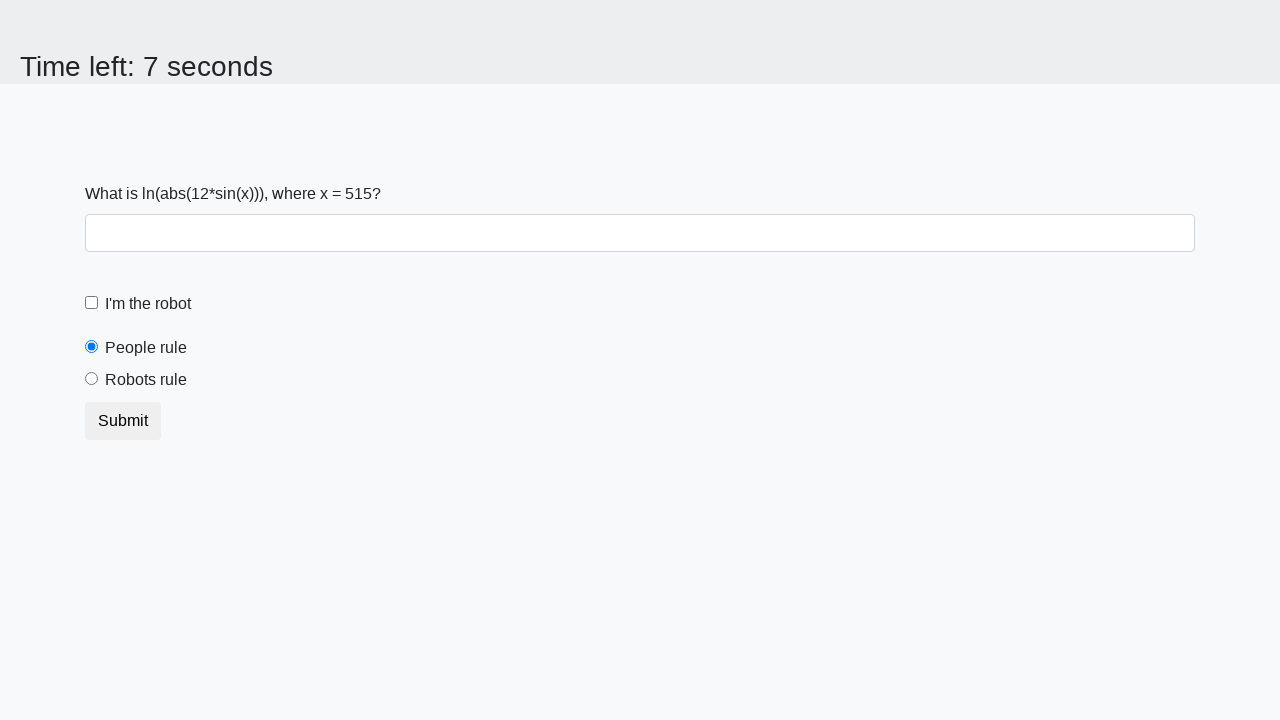